Tests clicking the 'About us' button multiple times using different click methods and navigating back

Starting URL: https://codefish.io/

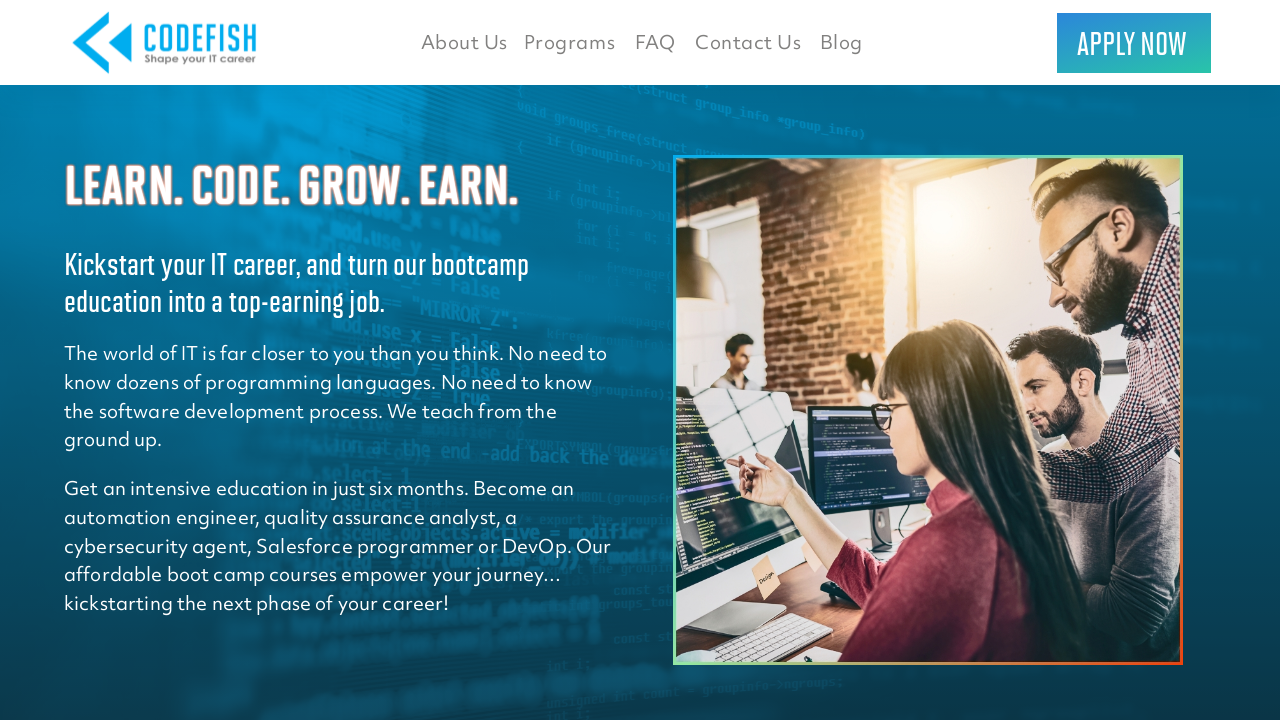

Clicked 'About us' button using standard click method at (464, 42) on xpath=//button[.='About us']
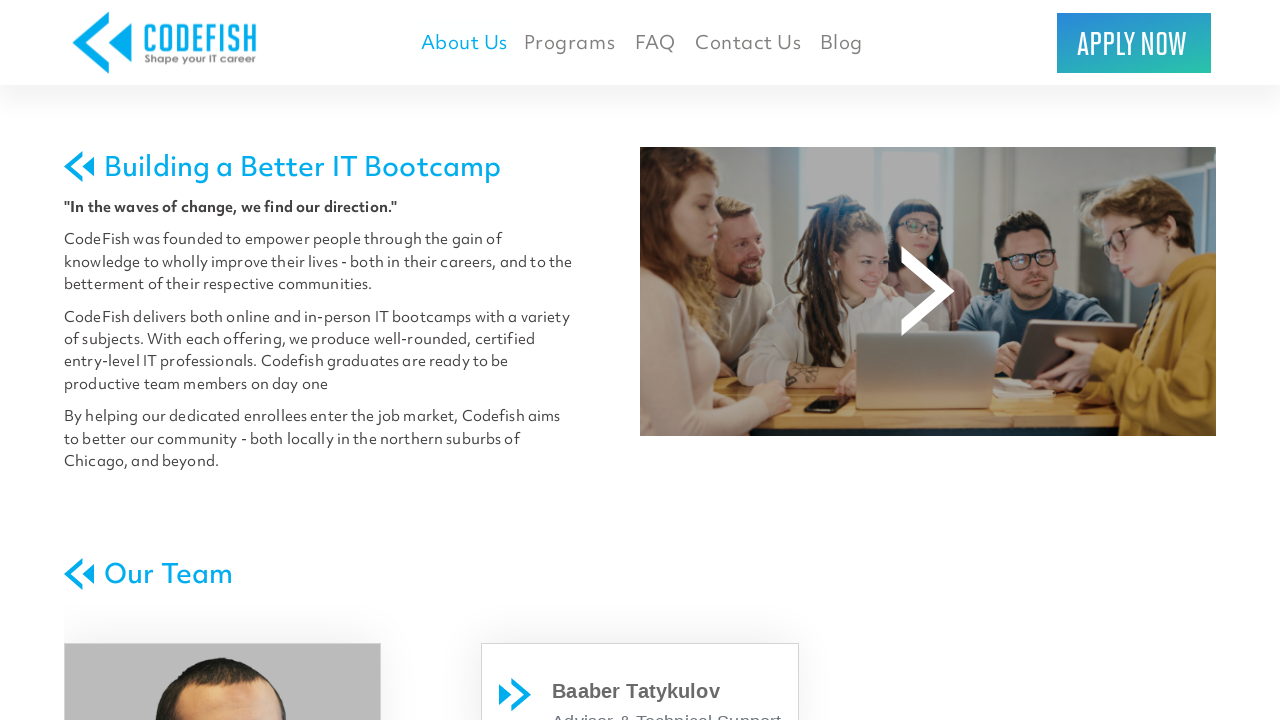

Navigated back to home page
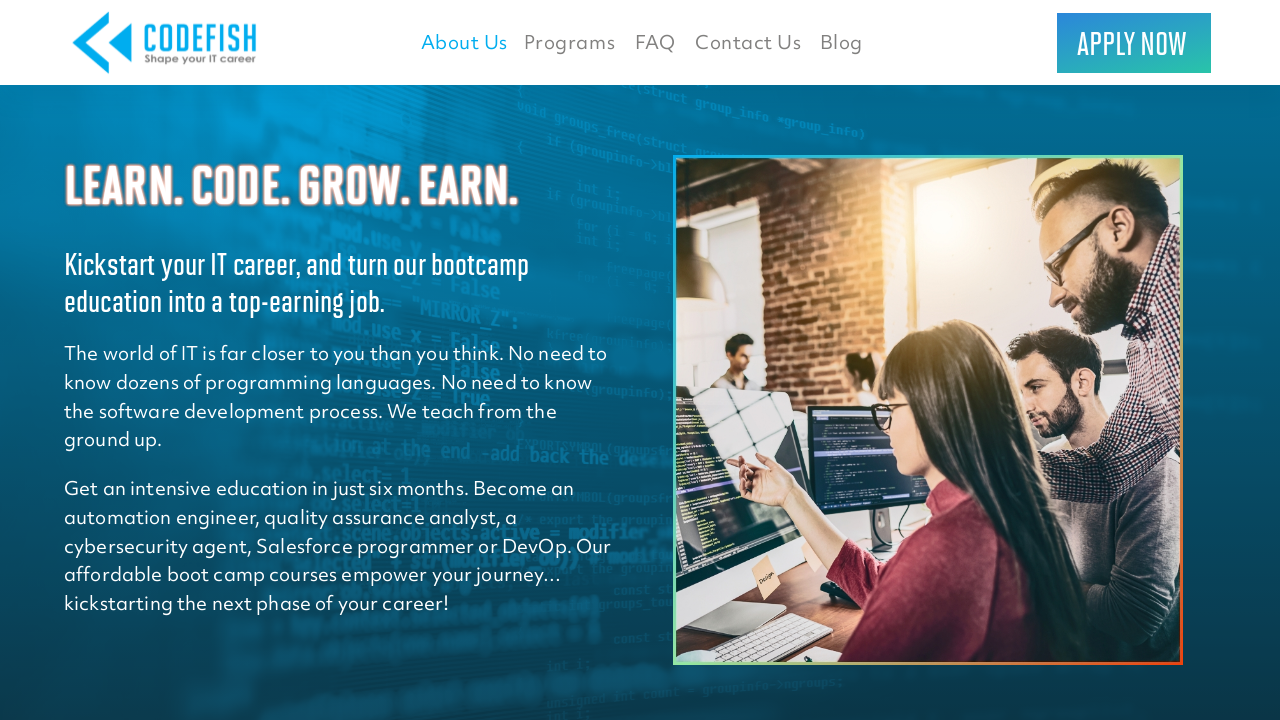

Waited for 'About us' button to be present on page
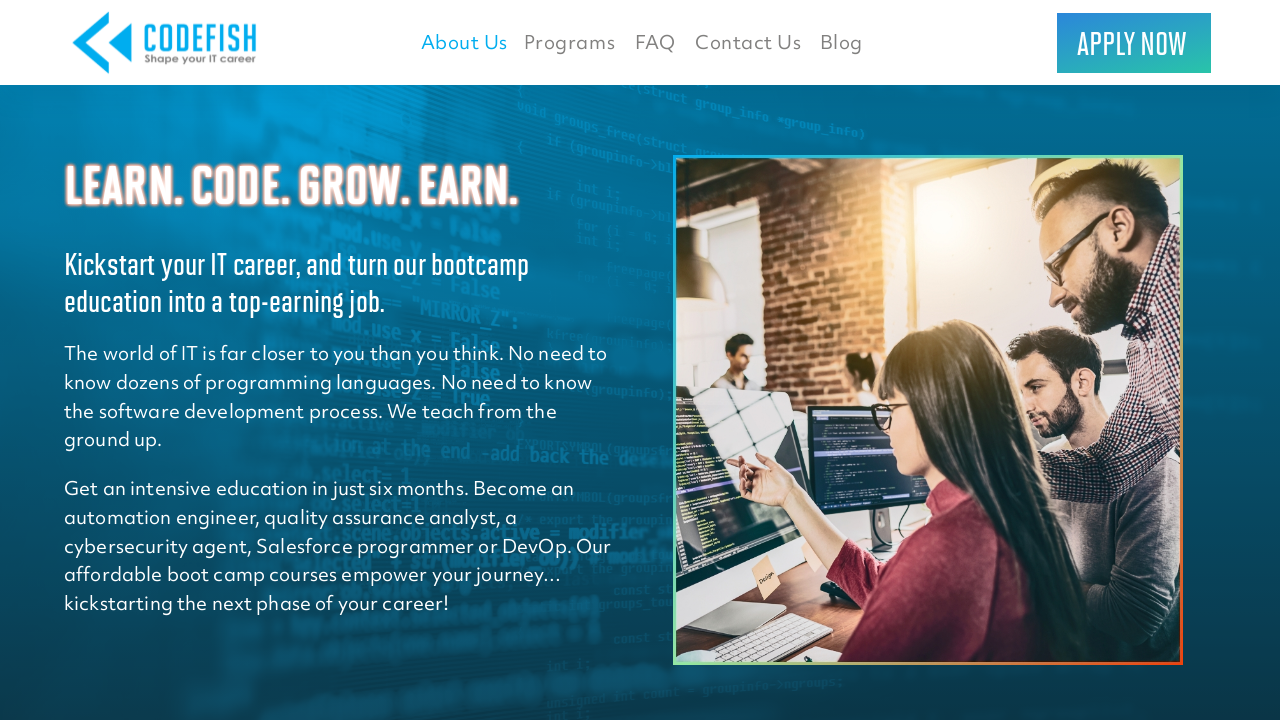

Clicked 'About us' button again using standard click method at (464, 42) on xpath=//button[.='About us']
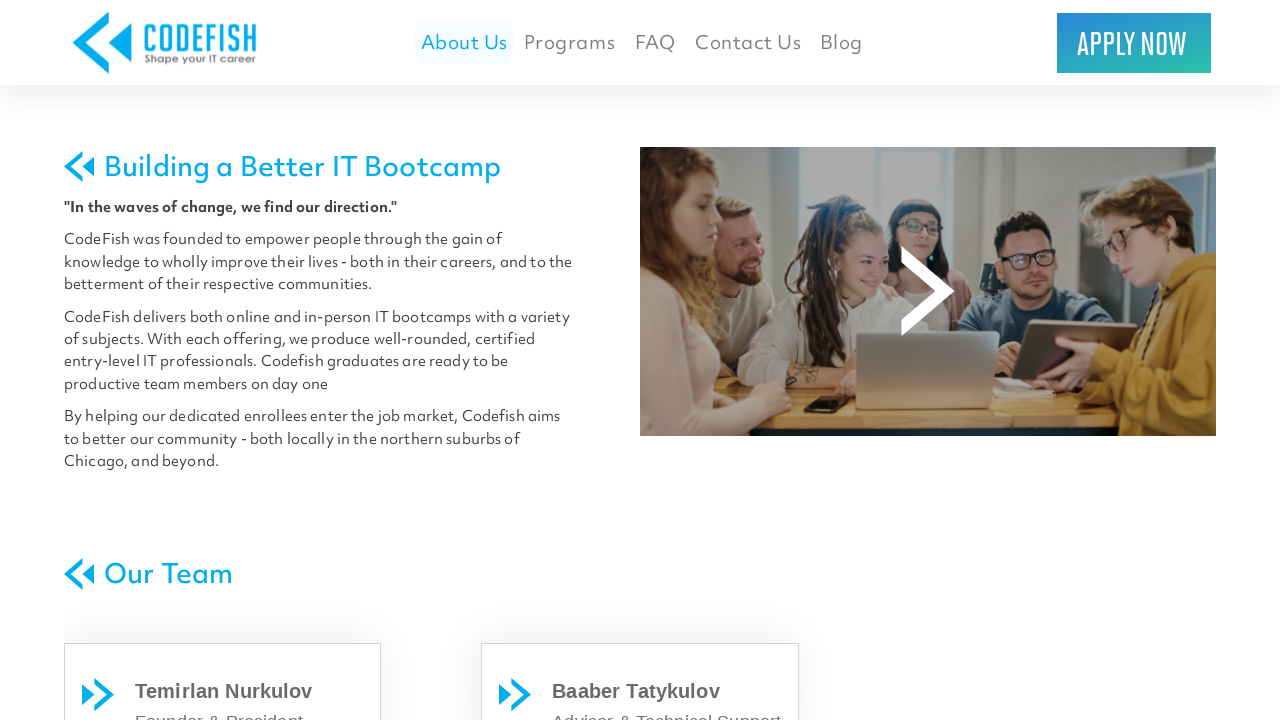

Navigated back to home page again
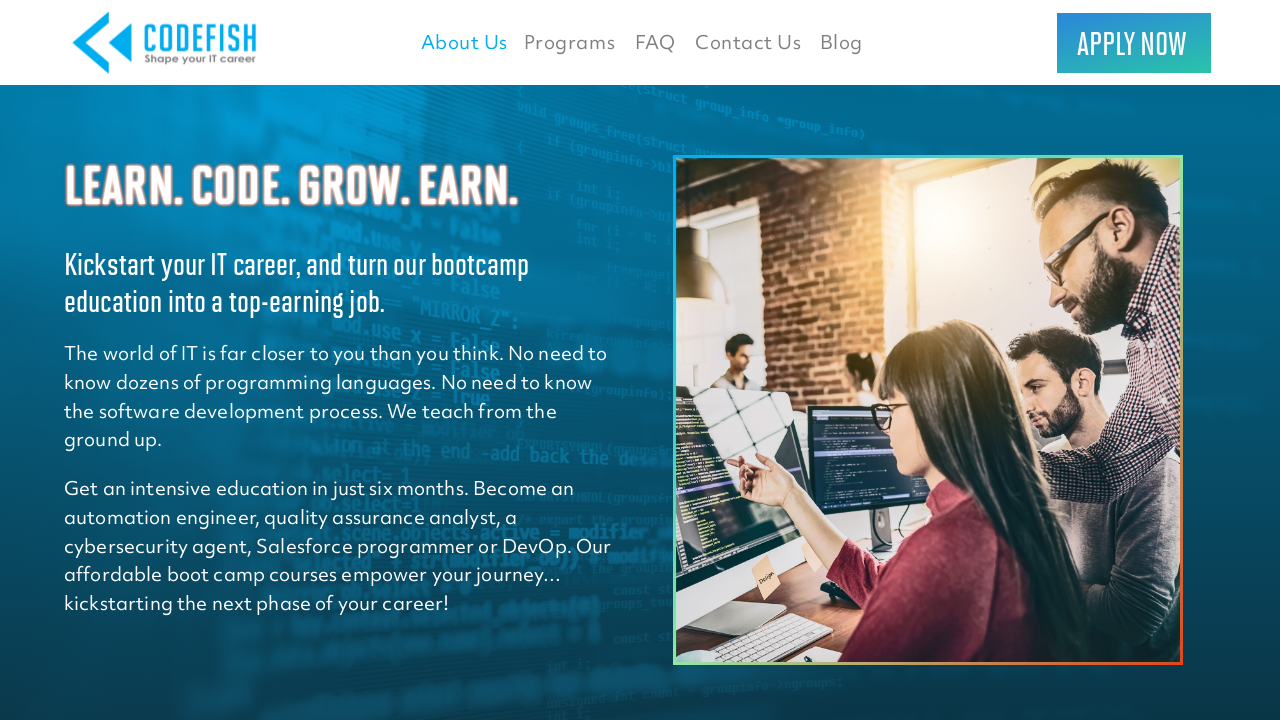

Clicked 'About us' button using JavaScript evaluate method
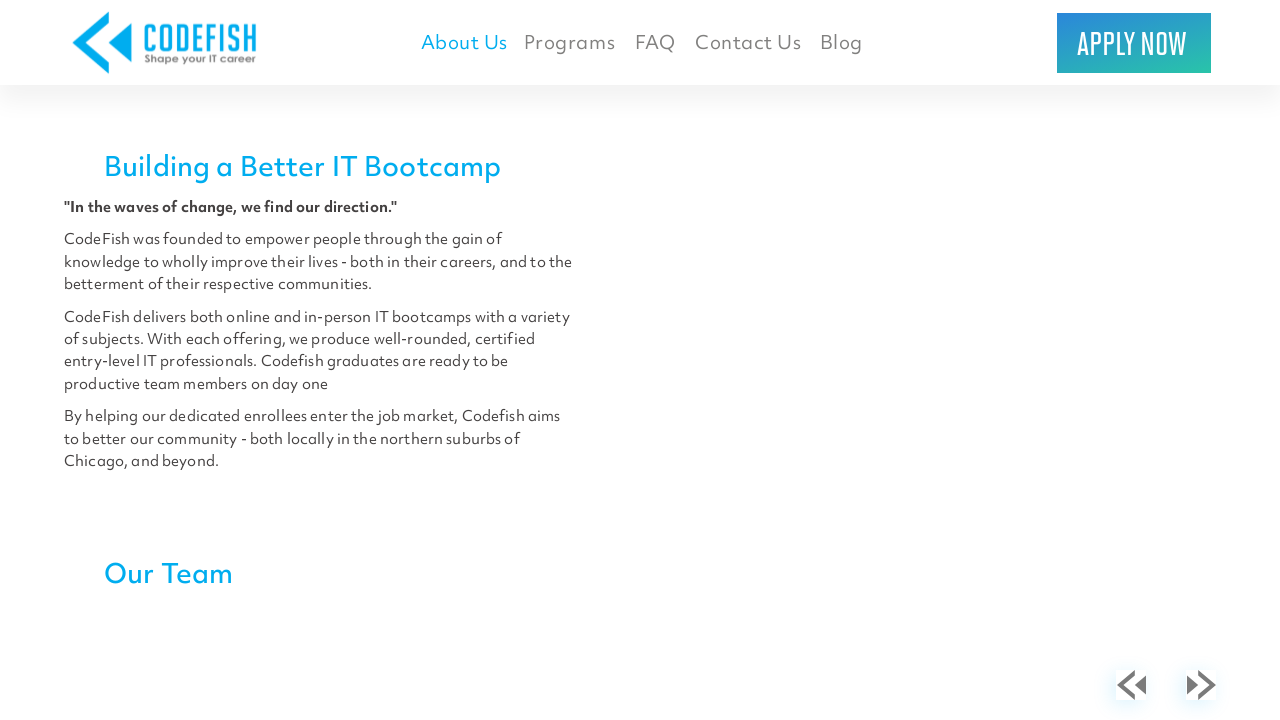

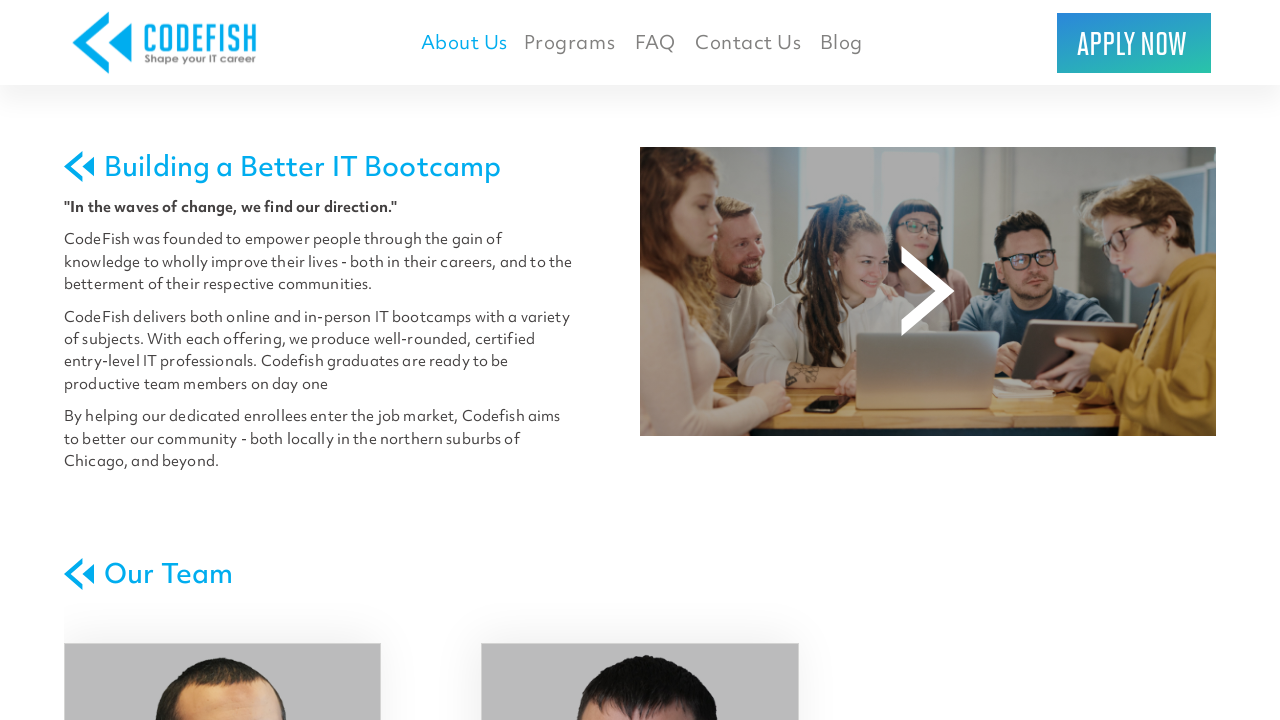